Tests dynamic element creation by clicking the "Add Element" button and verifying the newly created element appears

Starting URL: http://the-internet.herokuapp.com/add_remove_elements/

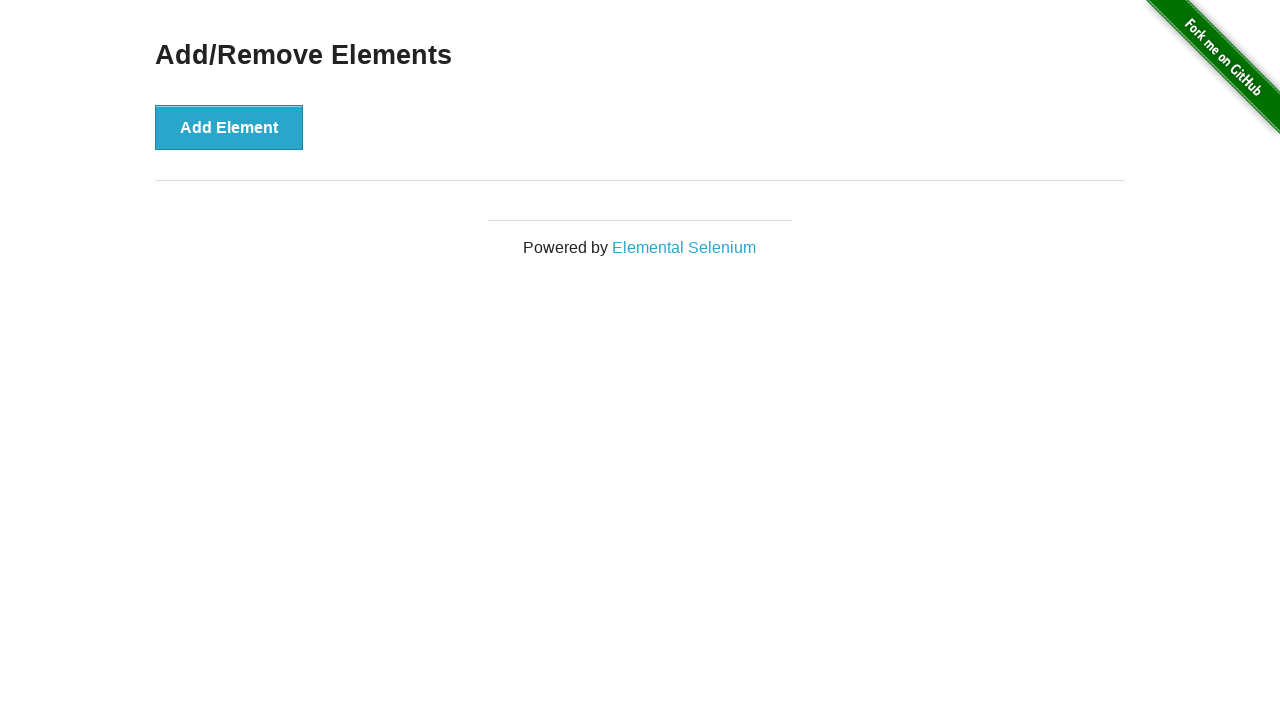

Clicked 'Add Element' button to create a new element at (229, 127) on button[onclick='addElement()']
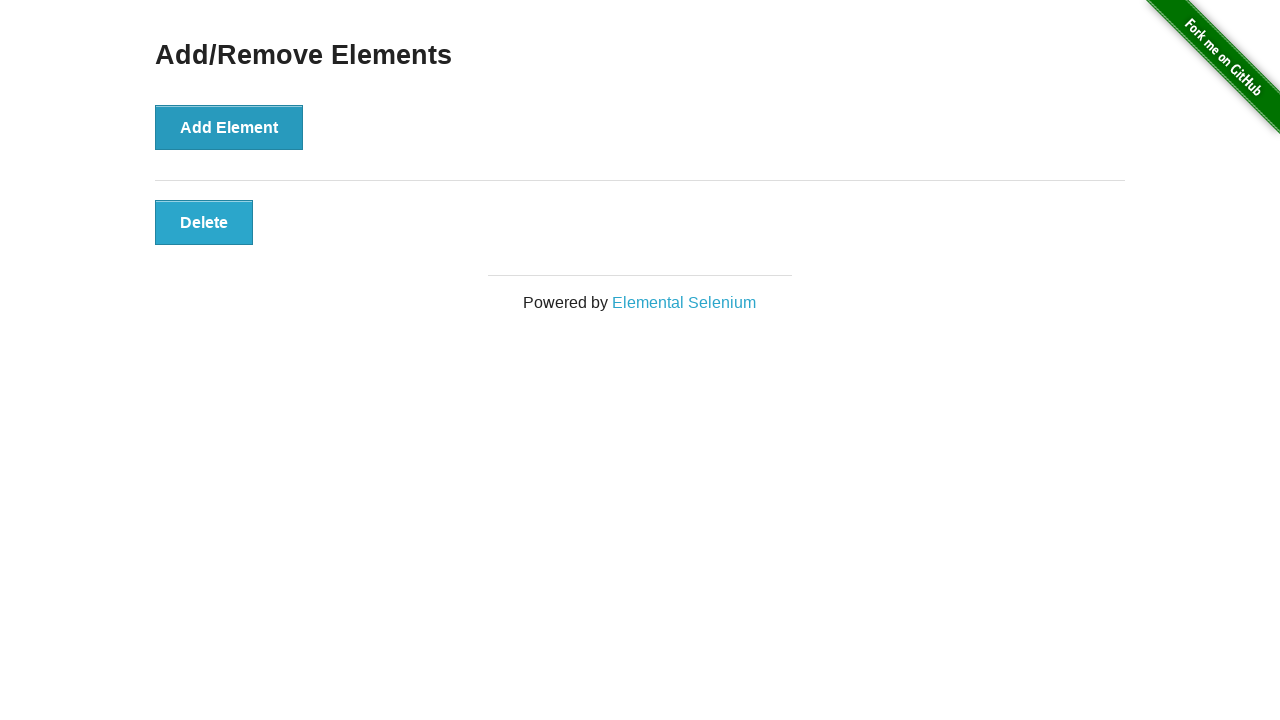

Verified newly added element appears with 'added-manually' class
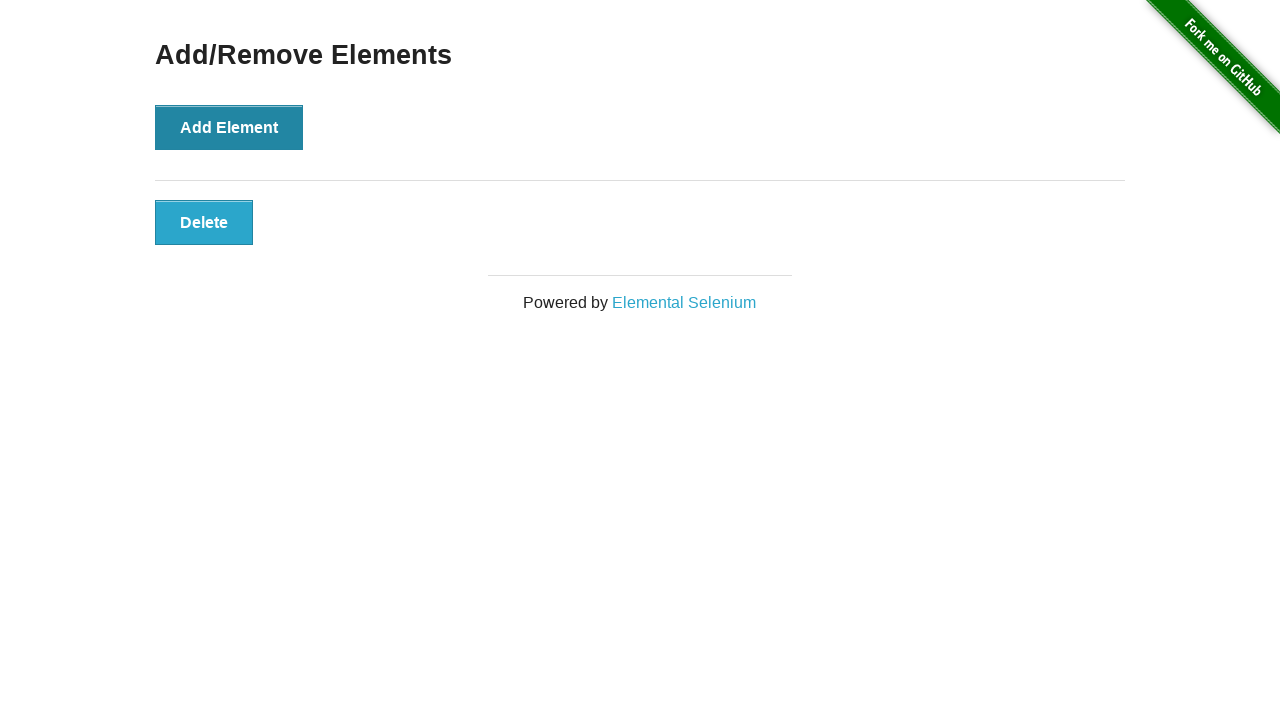

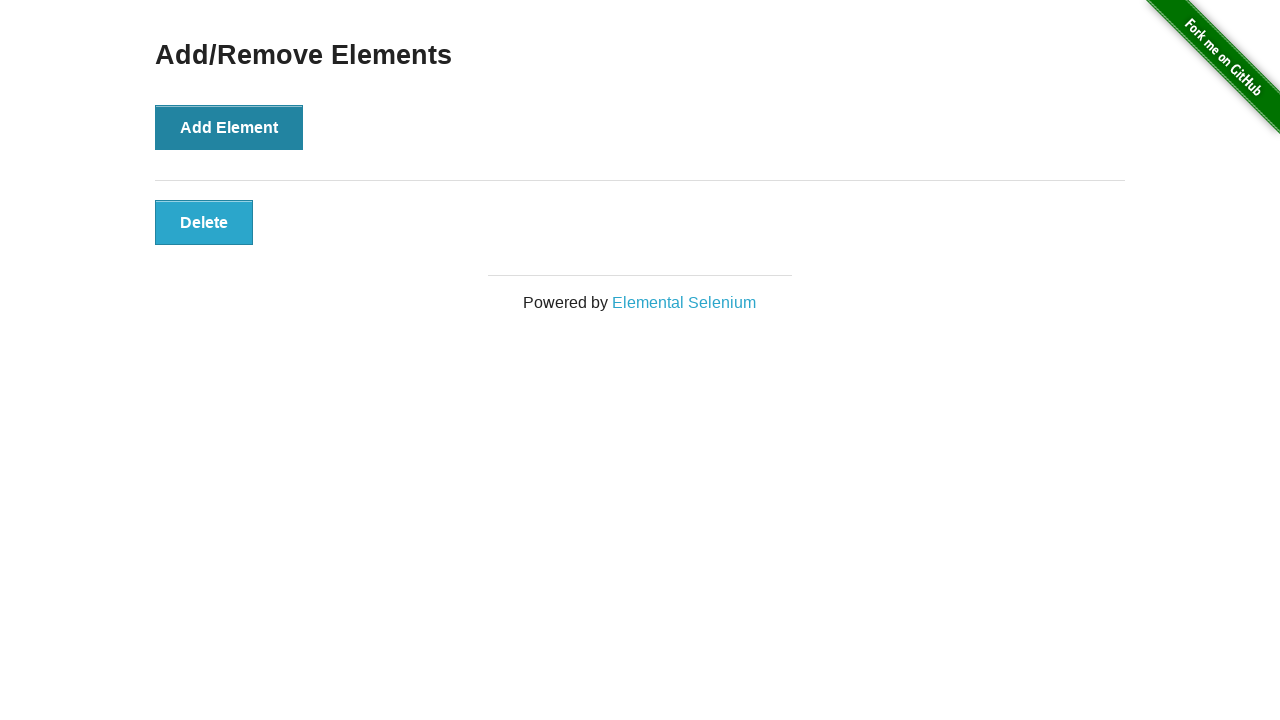